Tests the disappearing elements feature by clicking on a link to the disappearing elements page, then clicking on the Portfolio menu item and waiting for it to become invisible.

Starting URL: https://the-internet.herokuapp.com/

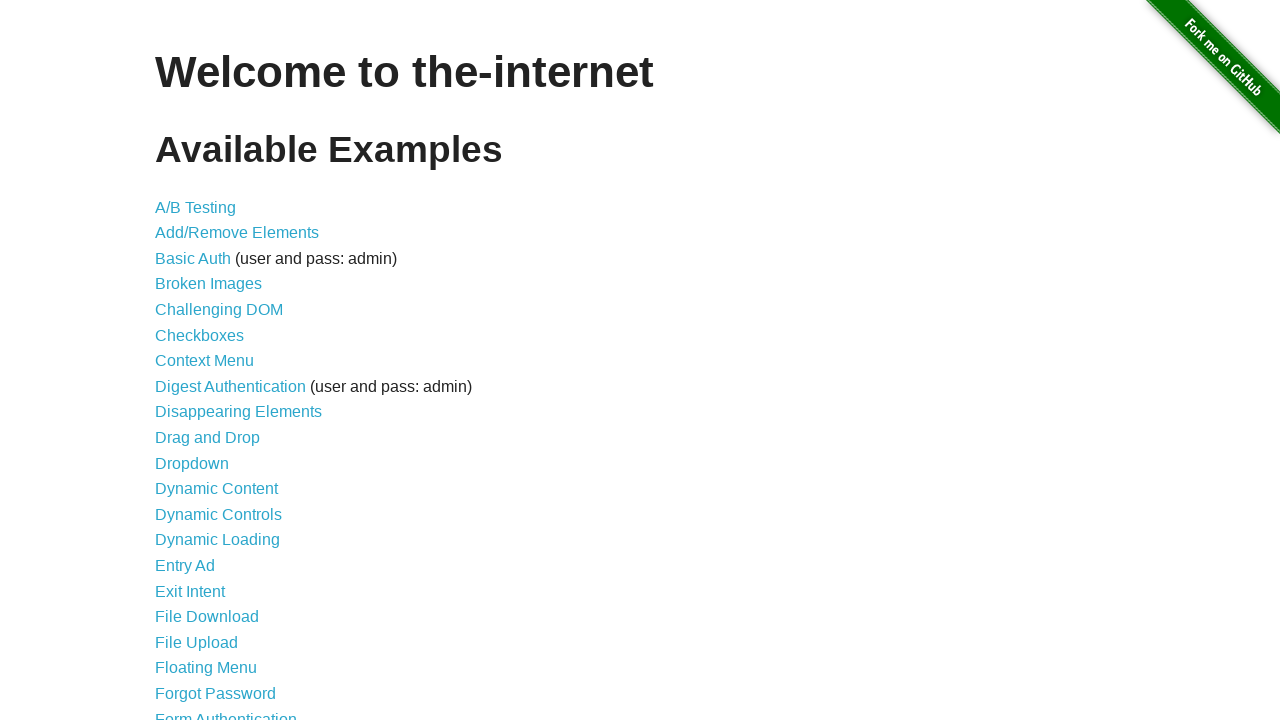

Clicked on Disappearing Elements link at (238, 412) on a[href='/disappearing_elements']
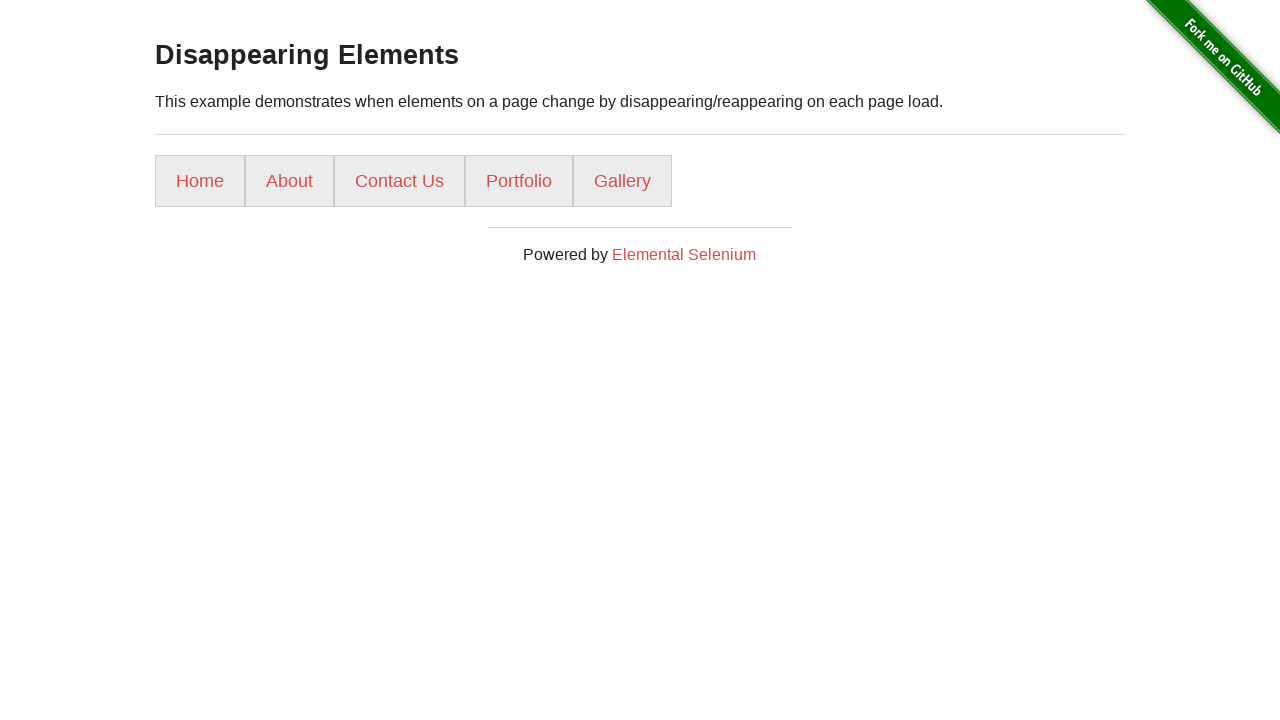

Waited for page to reach networkidle state
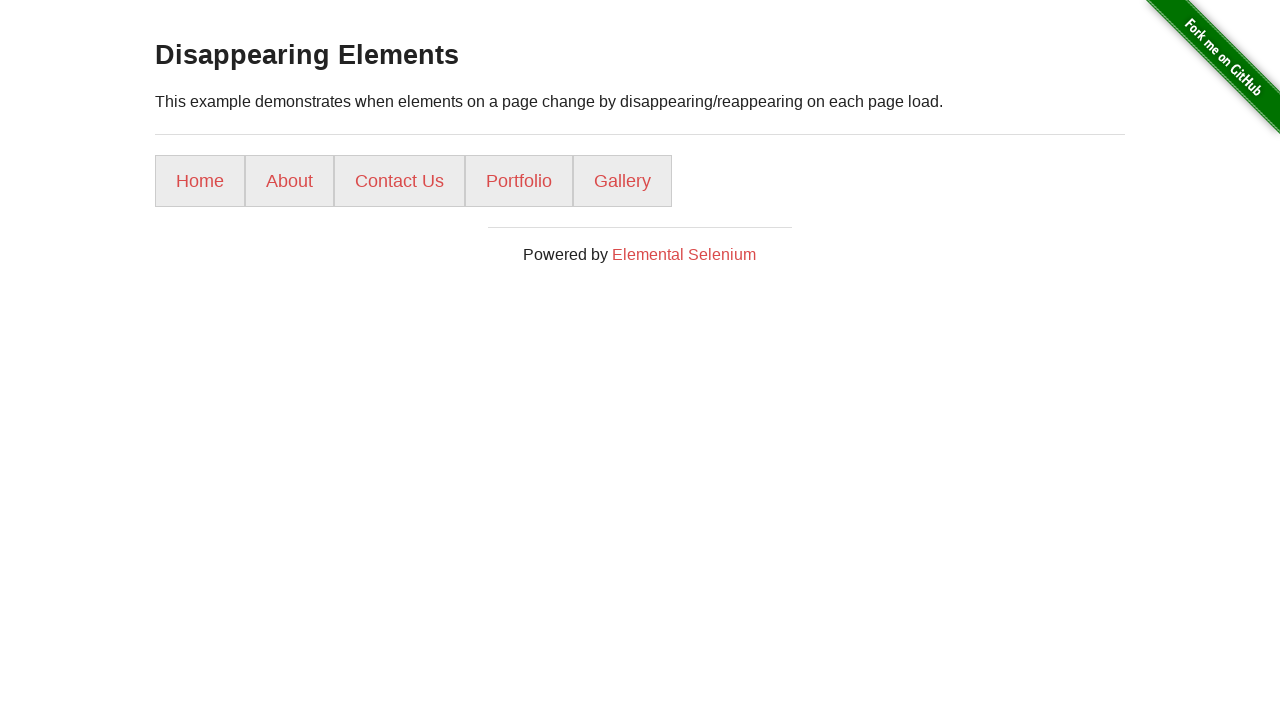

Located Portfolio menu item
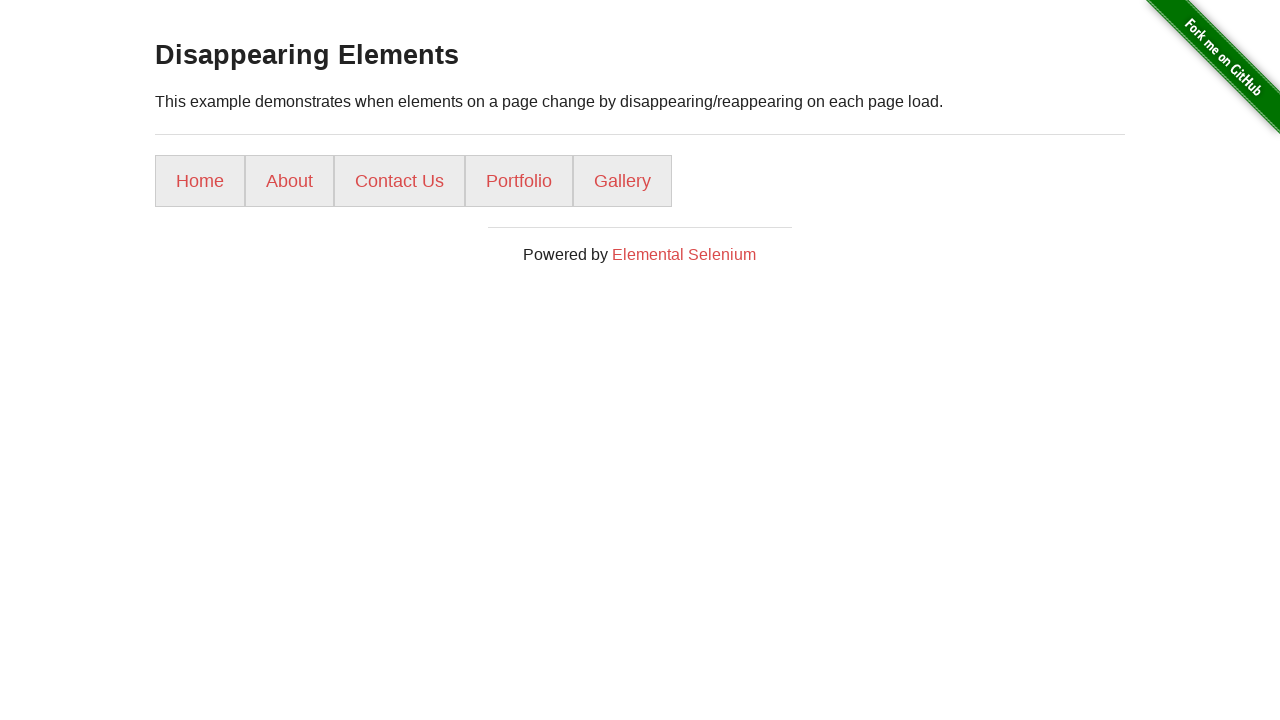

Clicked on Portfolio menu item at (519, 181) on a[href='/portfolio/']
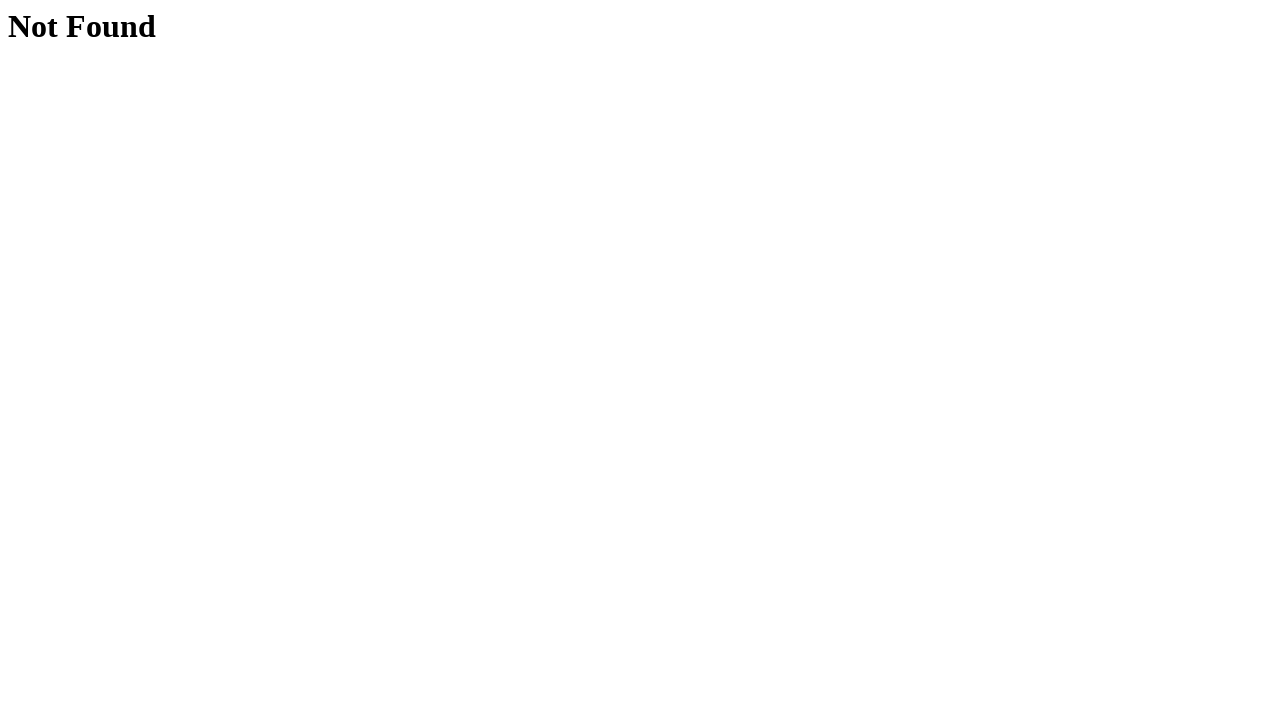

Waited for Portfolio link to become invisible
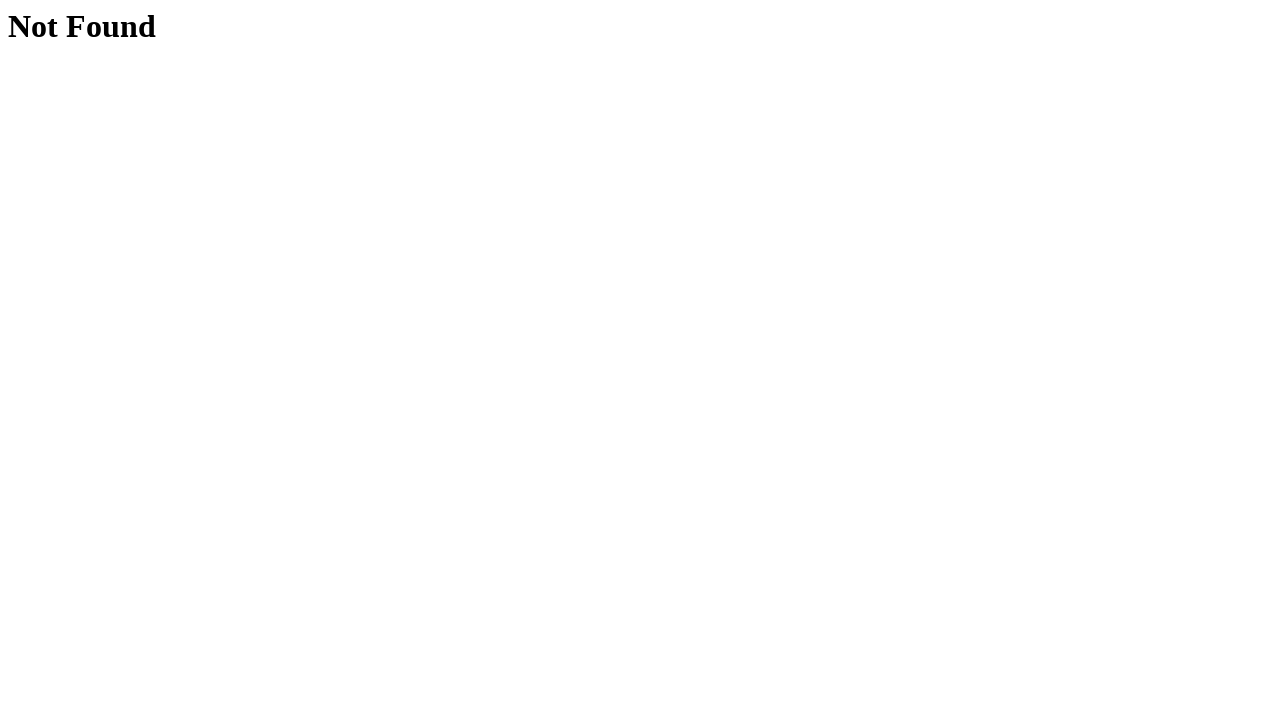

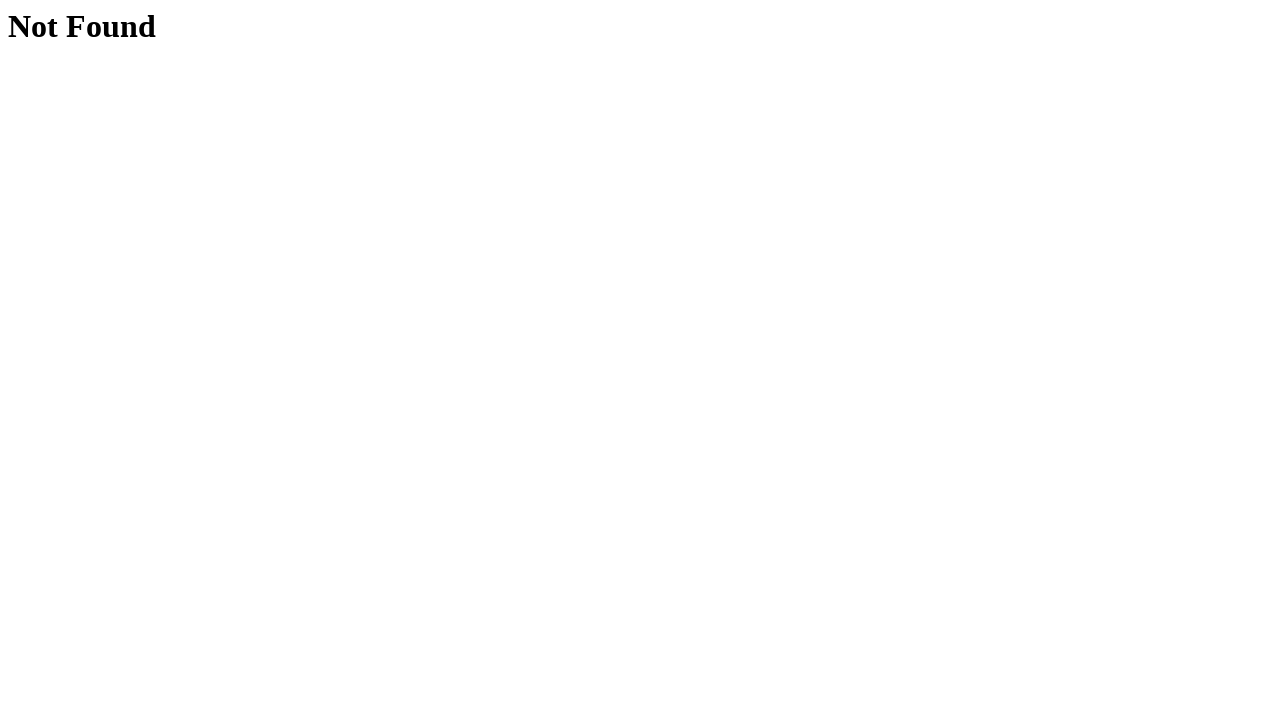